Tests right-click context menu functionality by right-clicking an element, hovering over a menu option, and clicking it

Starting URL: http://swisnl.github.io/jQuery-contextMenu/demo.html

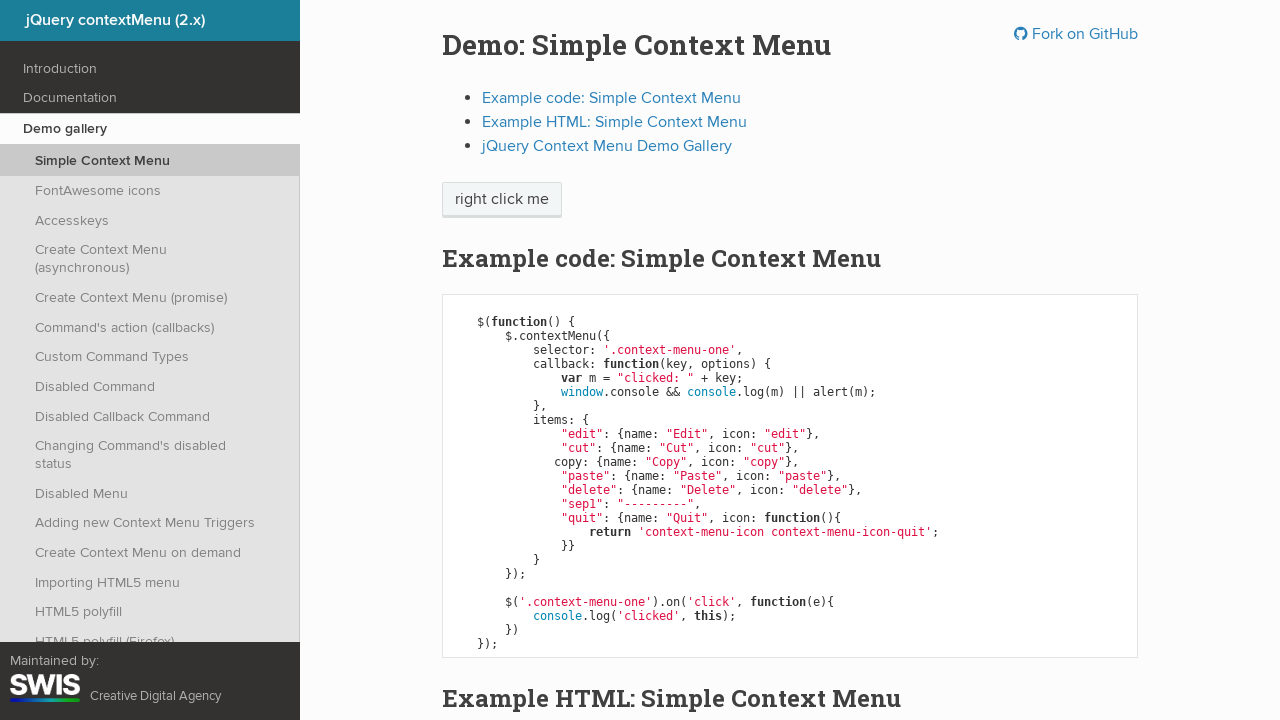

Right-clicked on 'right click me' element to open context menu at (502, 200) on span:has-text('right click me')
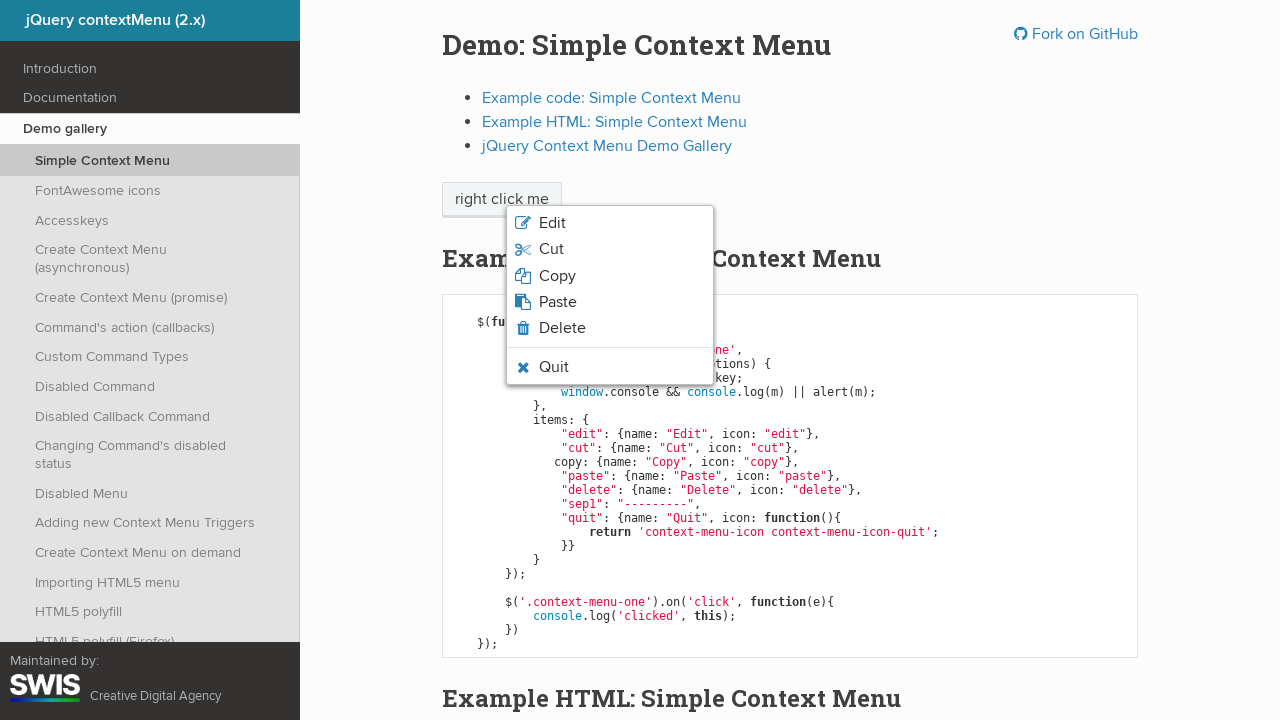

Verified quit option is visible in context menu
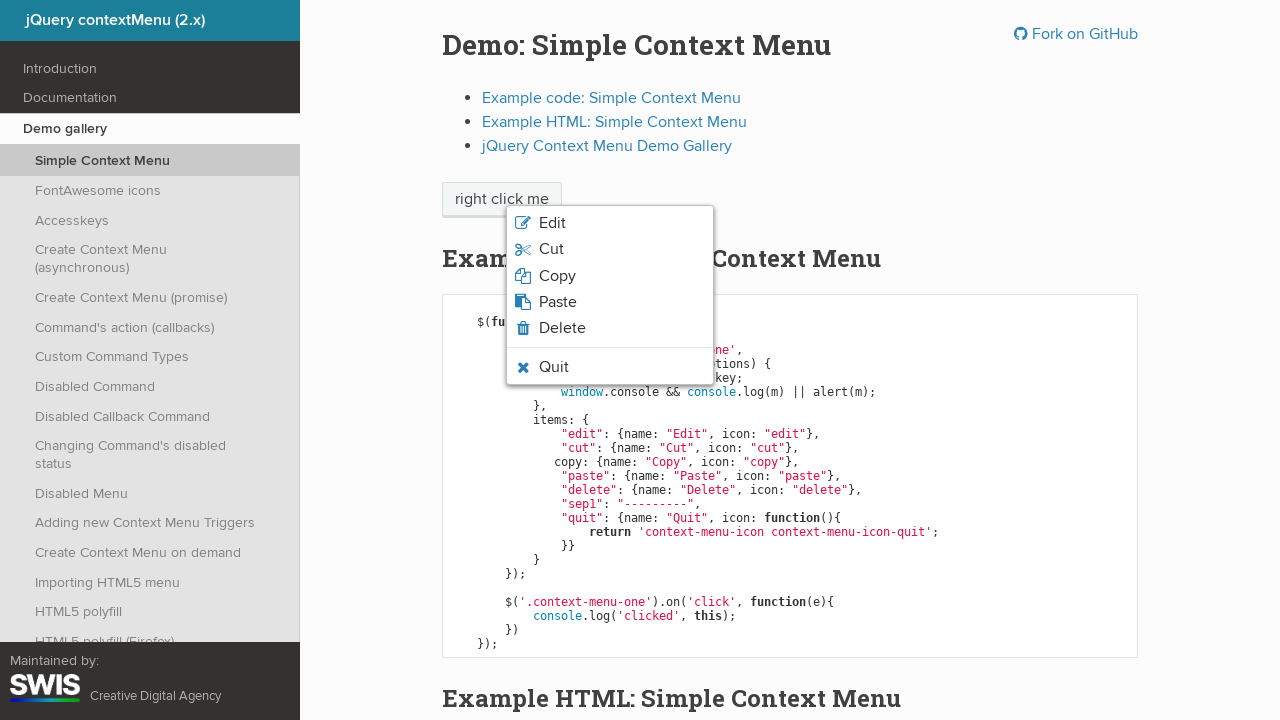

Hovered over quit option in context menu at (610, 367) on li.context-menu-icon-quit
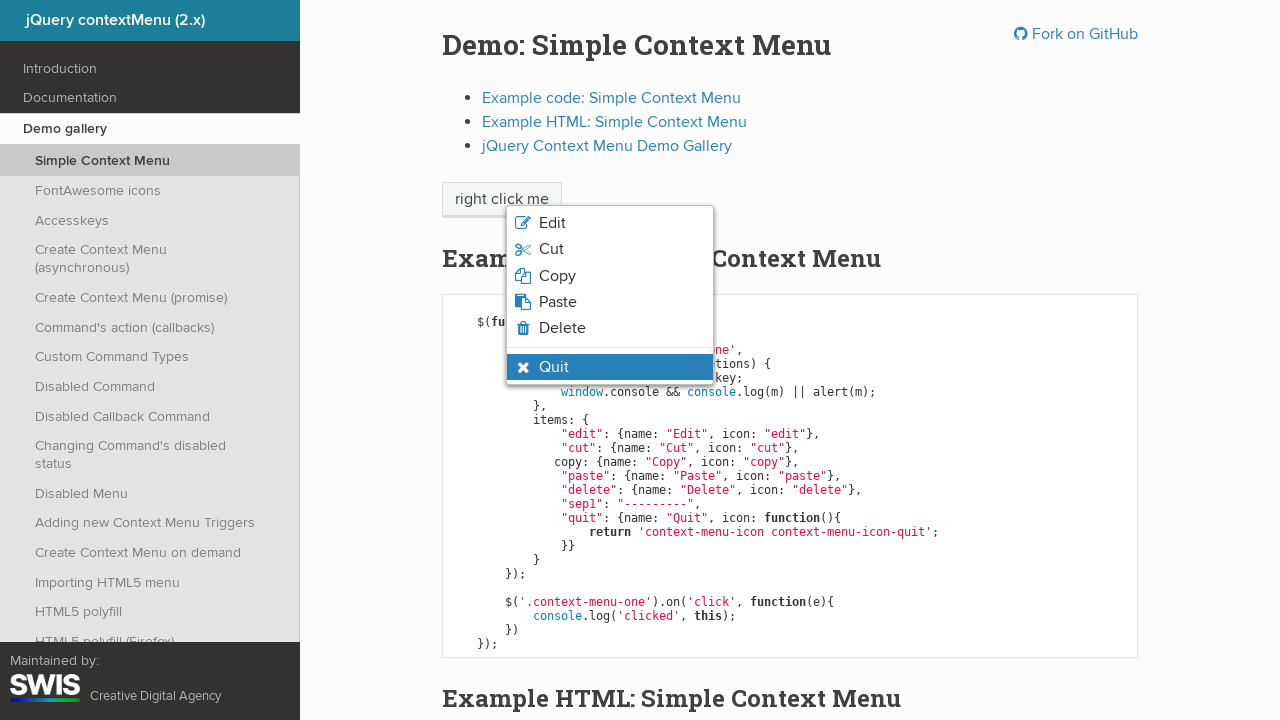

Verified quit option is in hover state
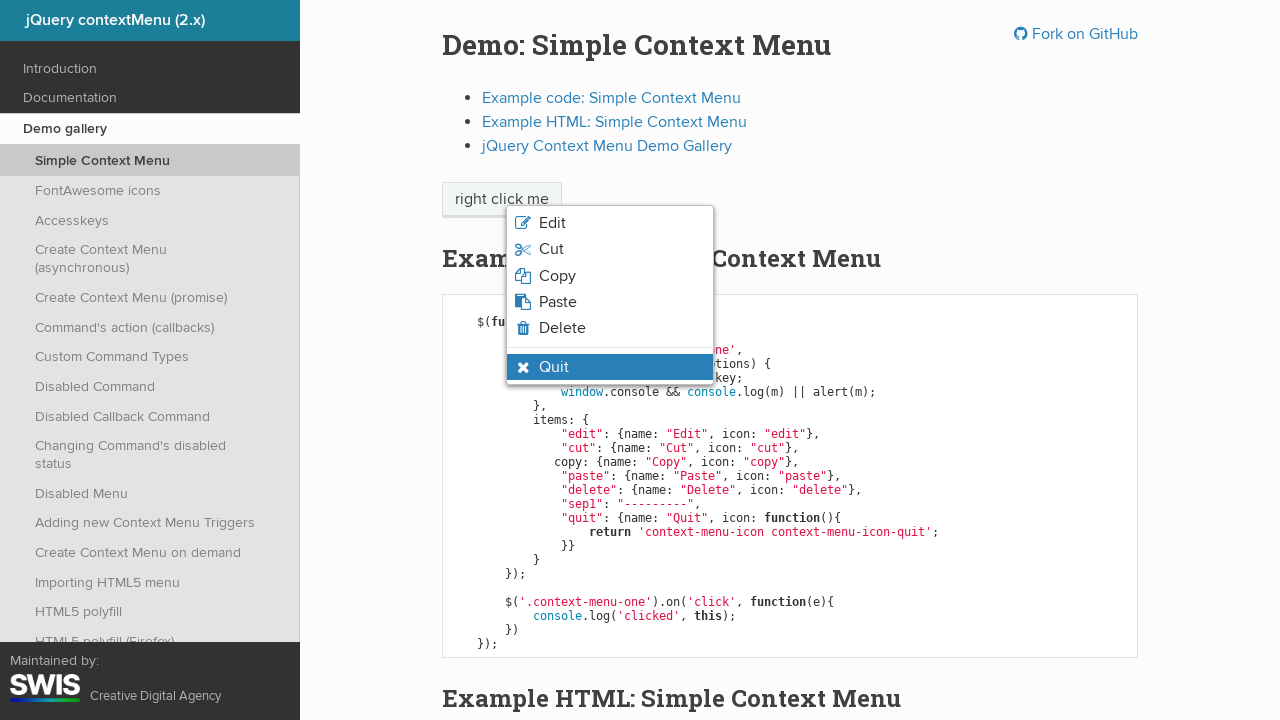

Clicked on quit option in context menu at (610, 367) on li.context-menu-icon-quit
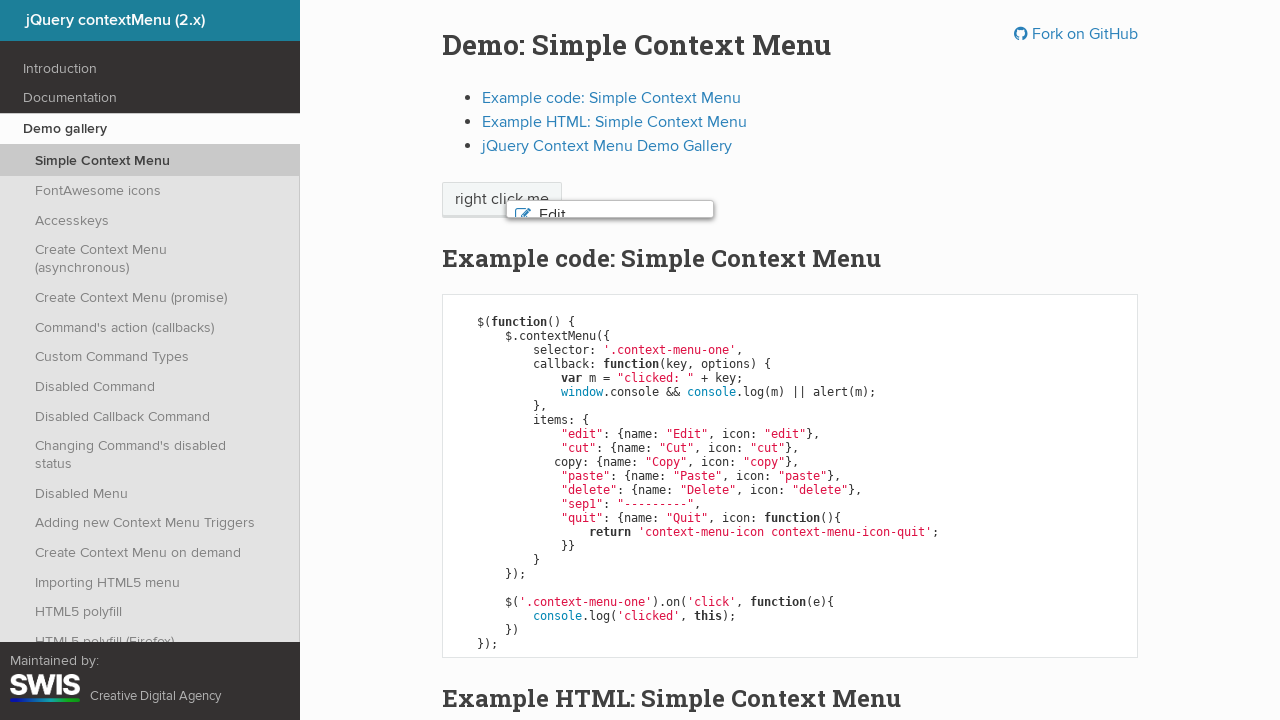

Accepted confirmation alert
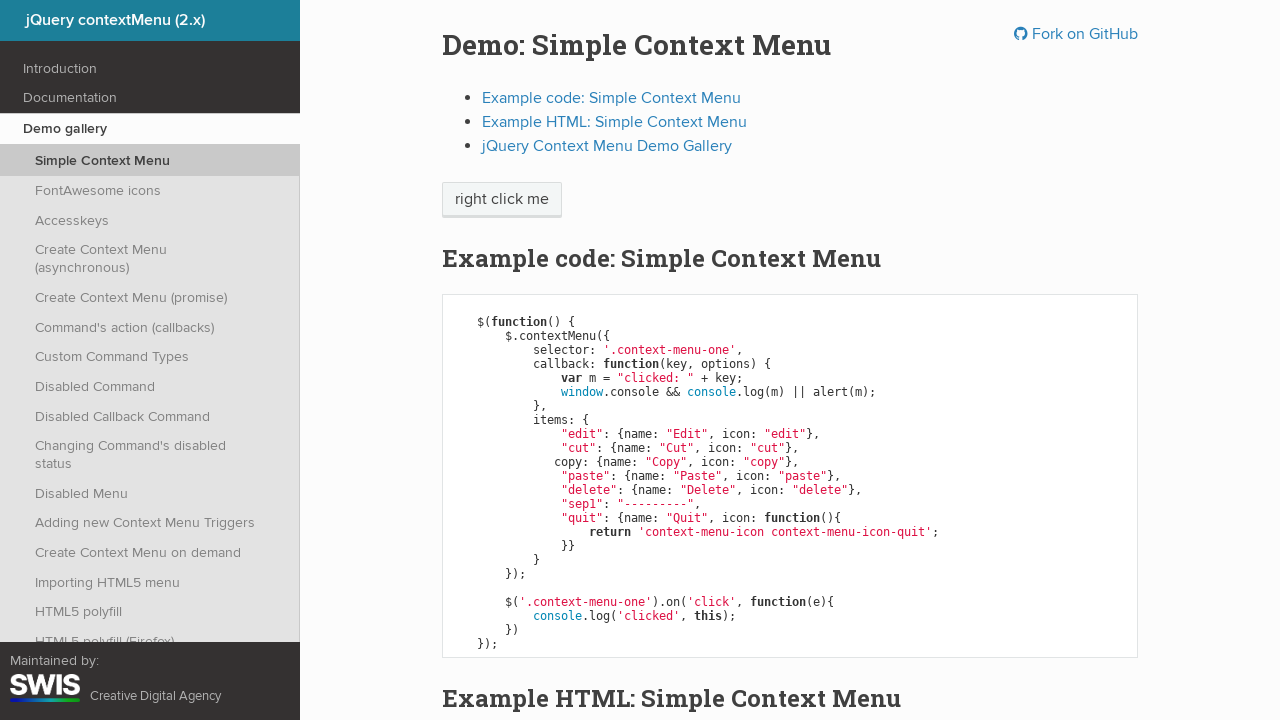

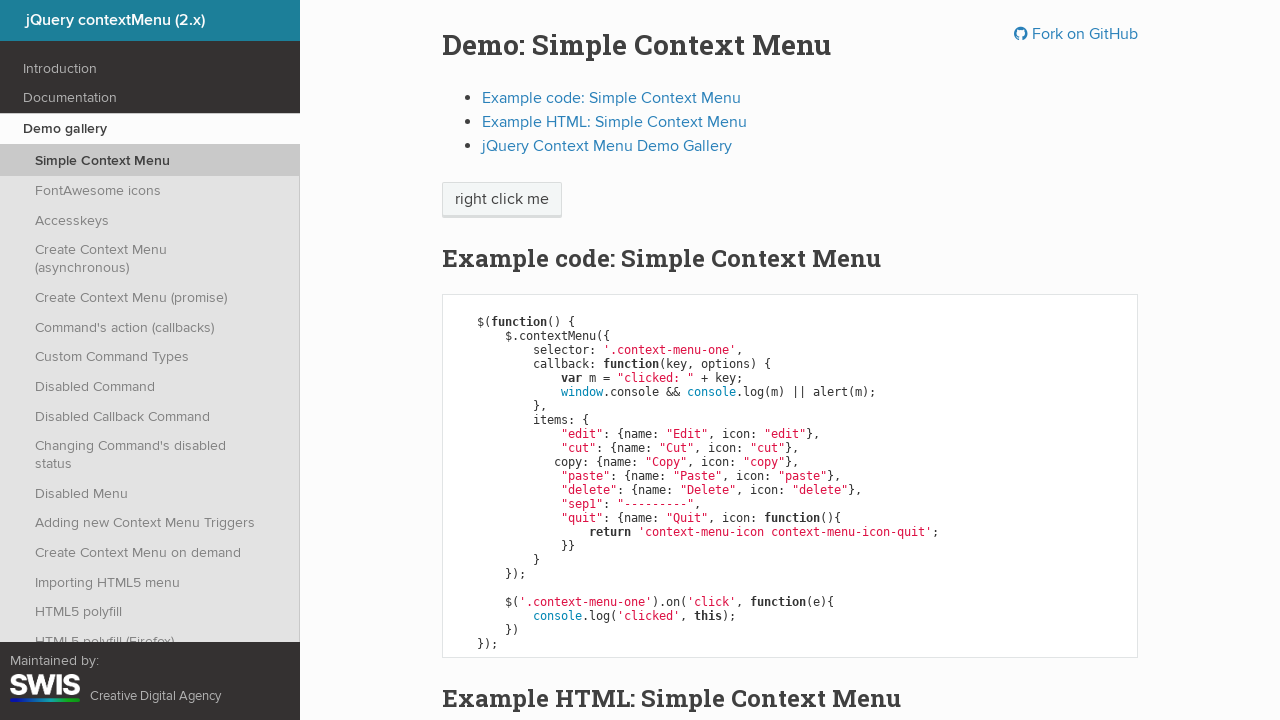